Navigates to the Toyota India website homepage and waits for the page to load.

Starting URL: https://www.toyotabharat.com/

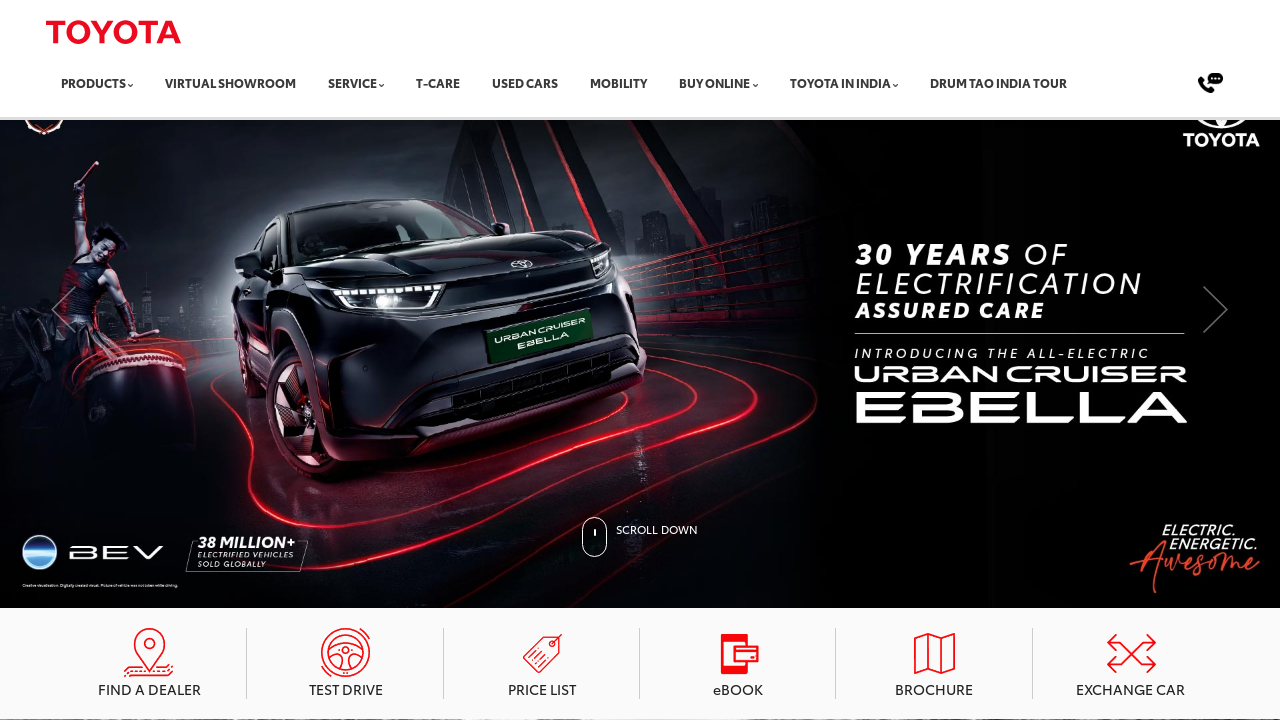

Toyota India homepage loaded - DOM content rendered
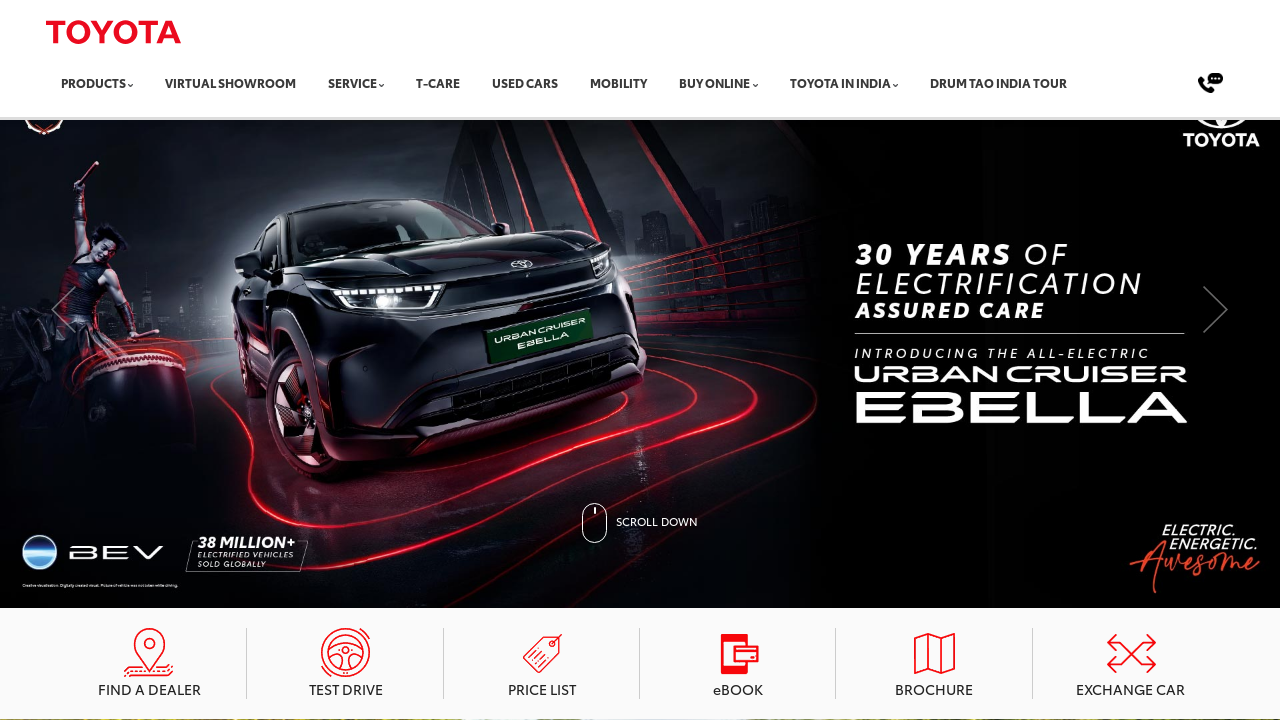

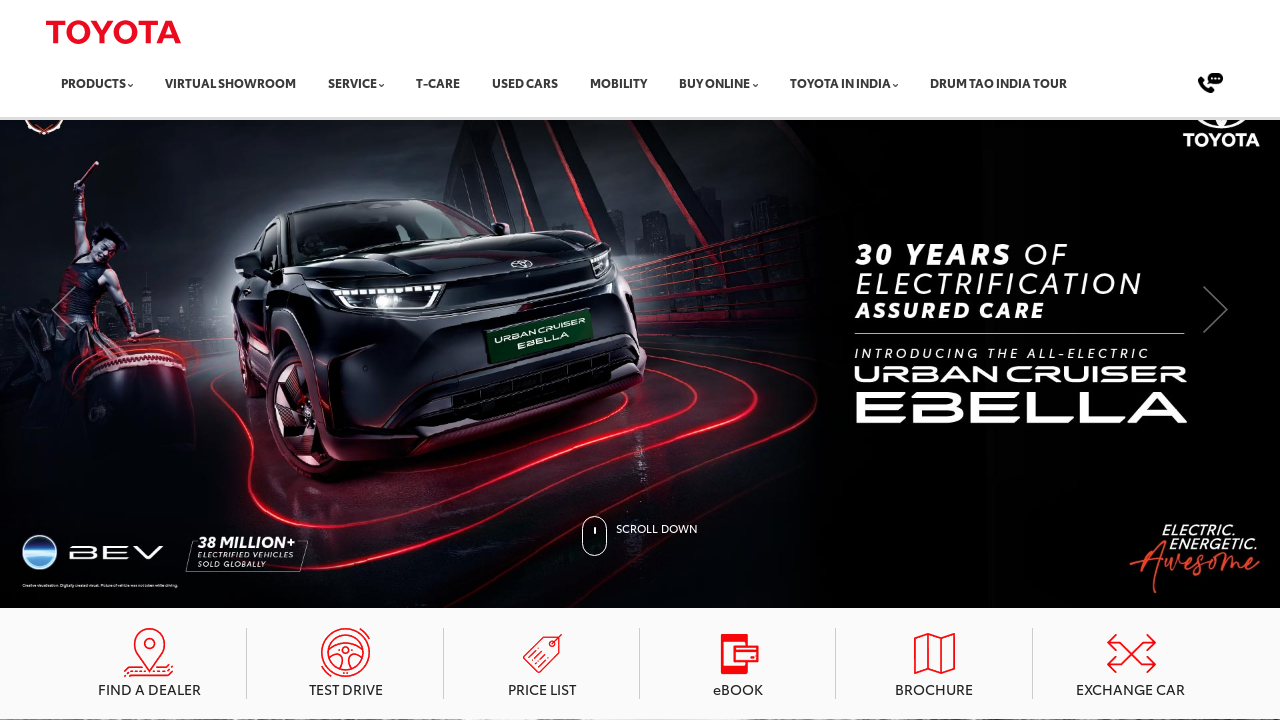